Tests dynamic control functionality by clicking the Enable button and then entering text into the dynamically enabled input field

Starting URL: https://the-internet.herokuapp.com/dynamic_controls

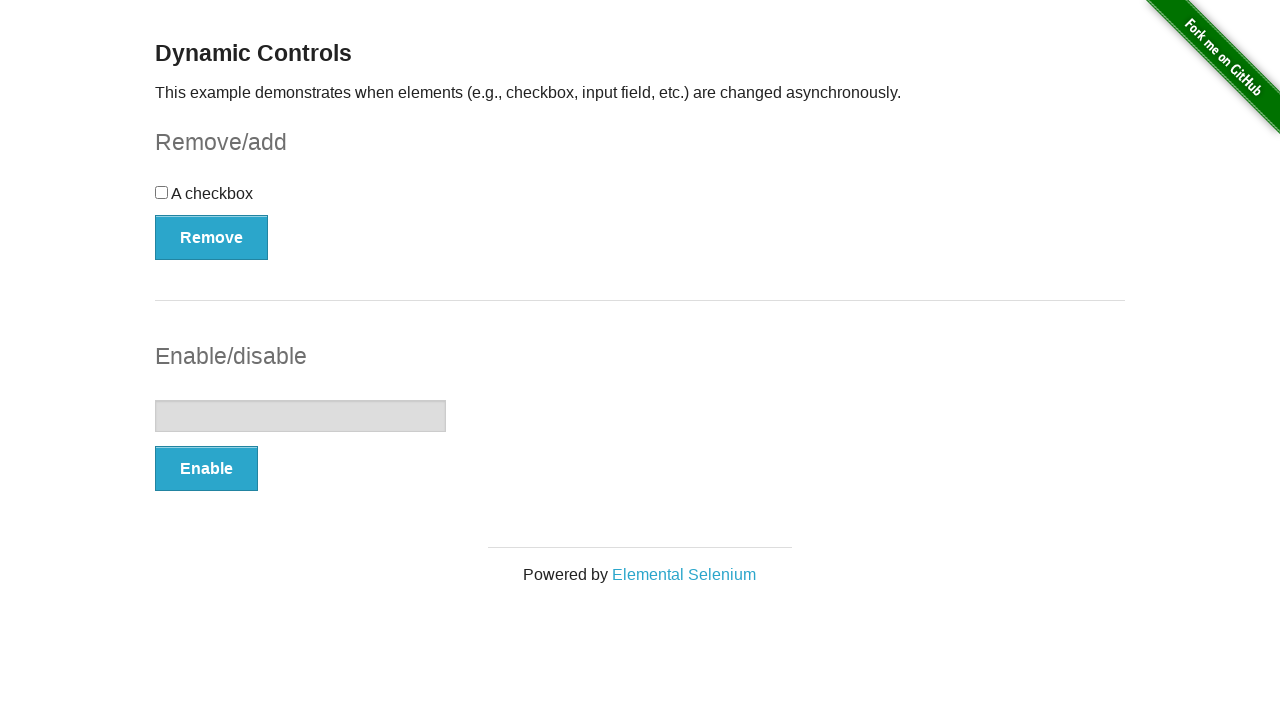

Clicked the Enable button in the input example form at (206, 469) on xpath=//form[@id='input-example']//button
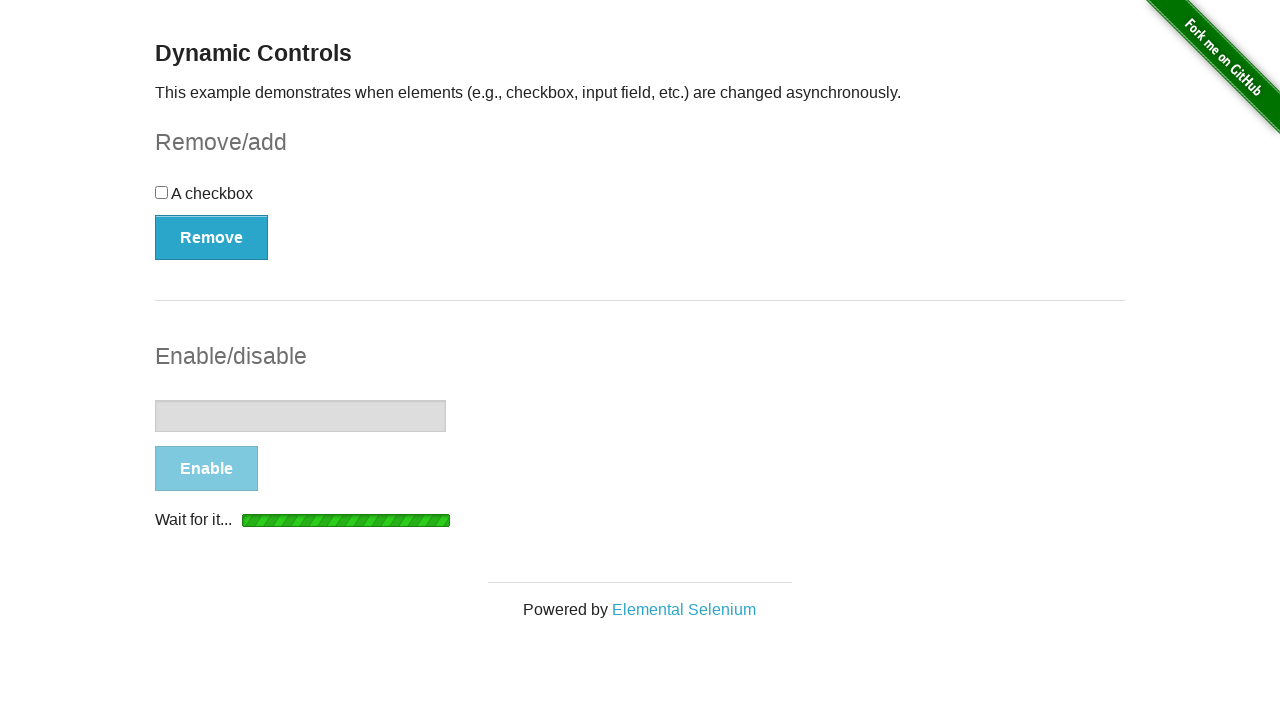

Input field became visible and enabled
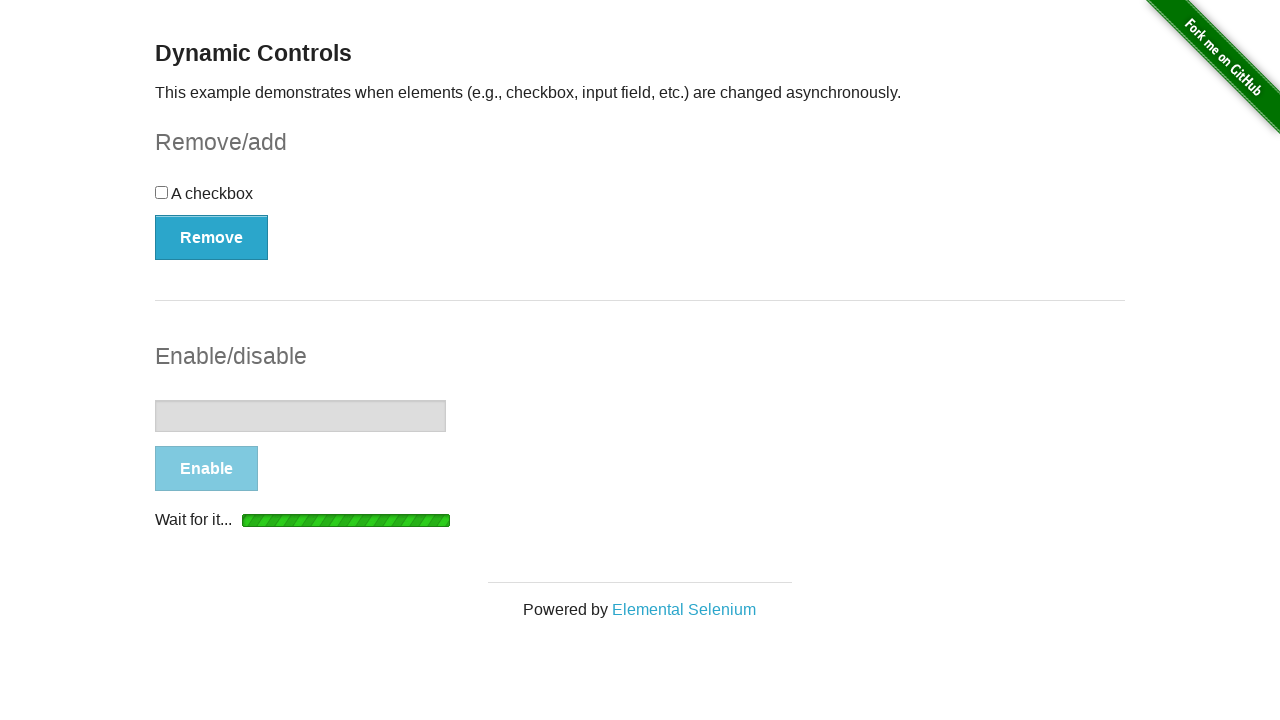

Entered 'Hello World' into the dynamically enabled input field on //input[@type='text']
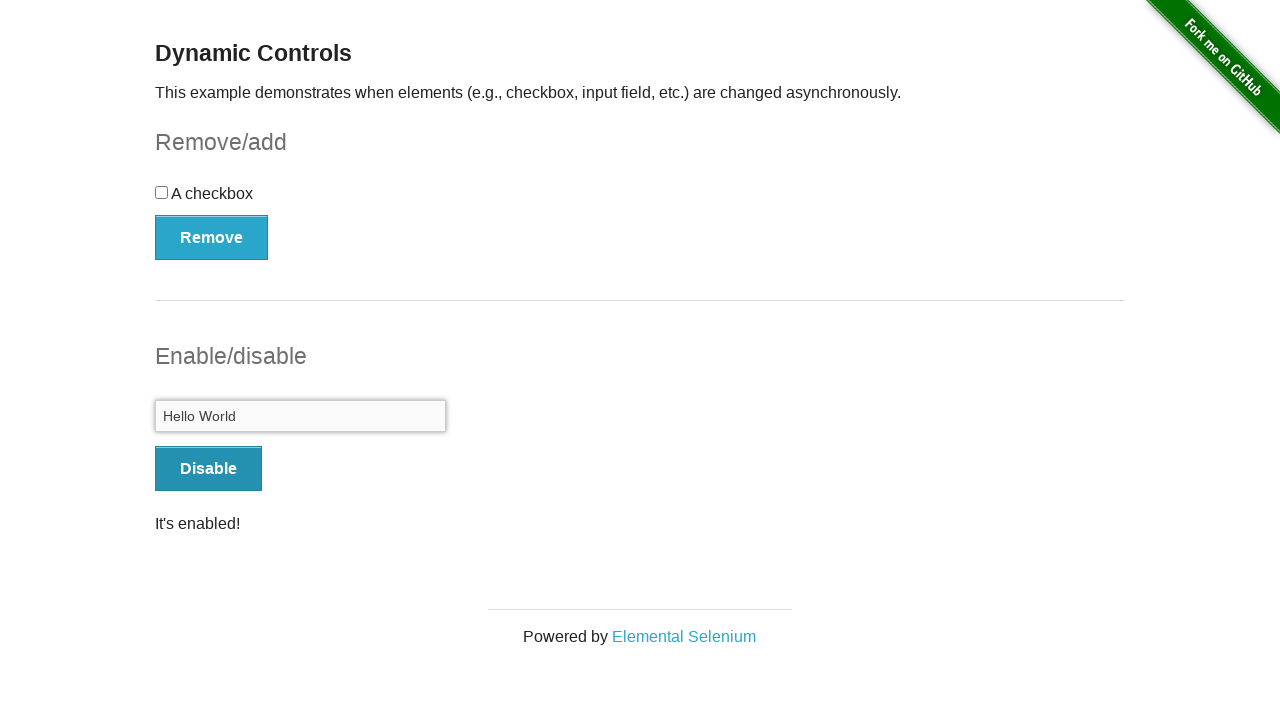

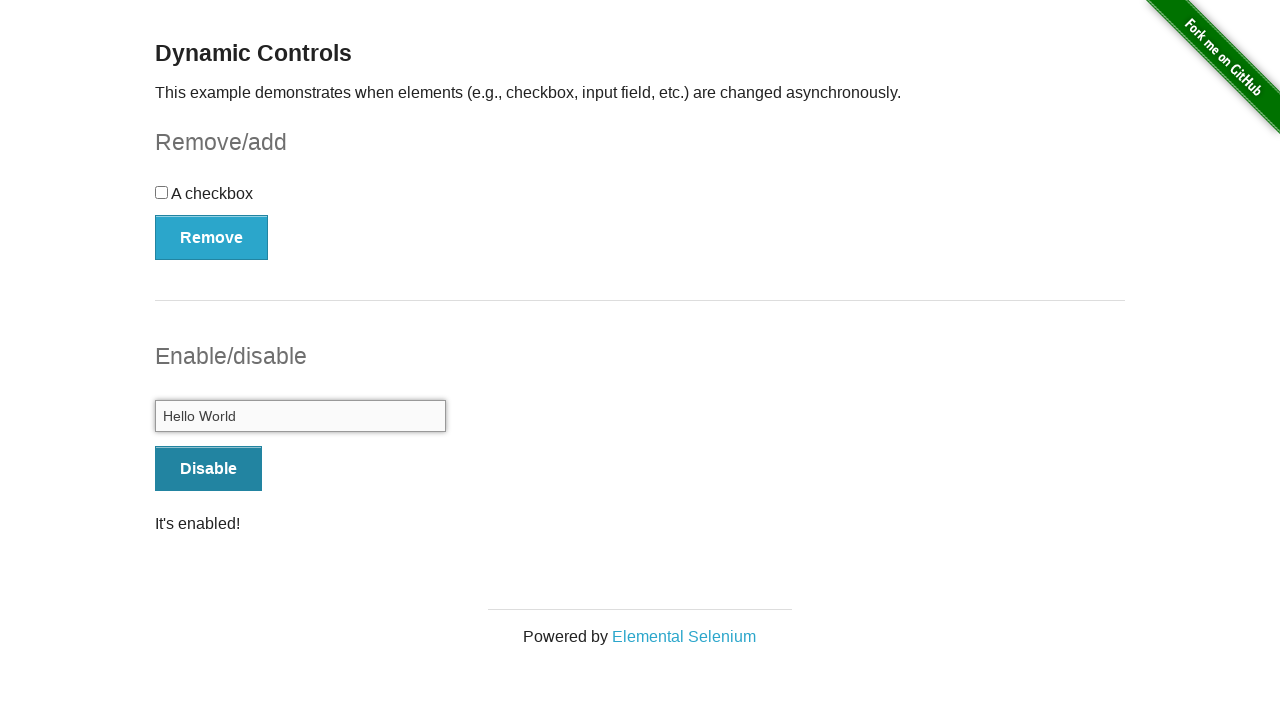